Navigates to a Zillow property listing page and expands the Price history, Tax history, and Facts and features sections by clicking their respective "Show more" buttons.

Starting URL: https://www.zillow.com/homedetails/19615387_zpid/

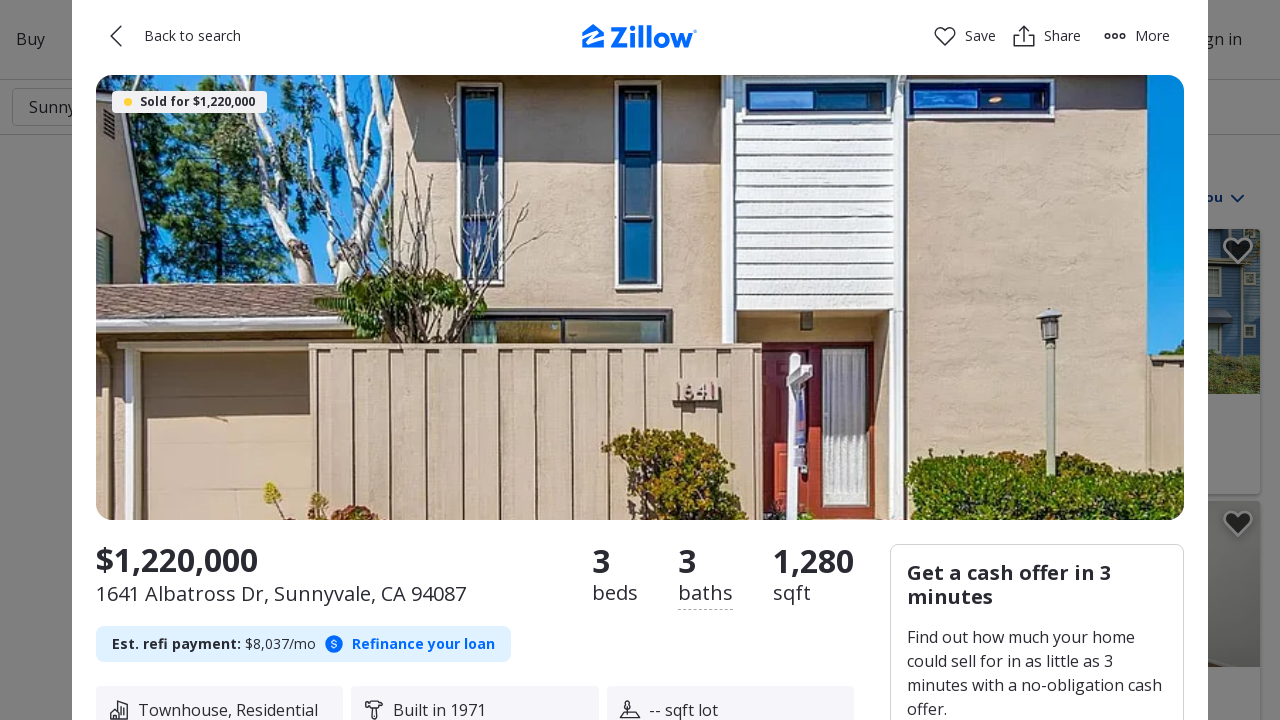

Waited for page to load (domcontentloaded)
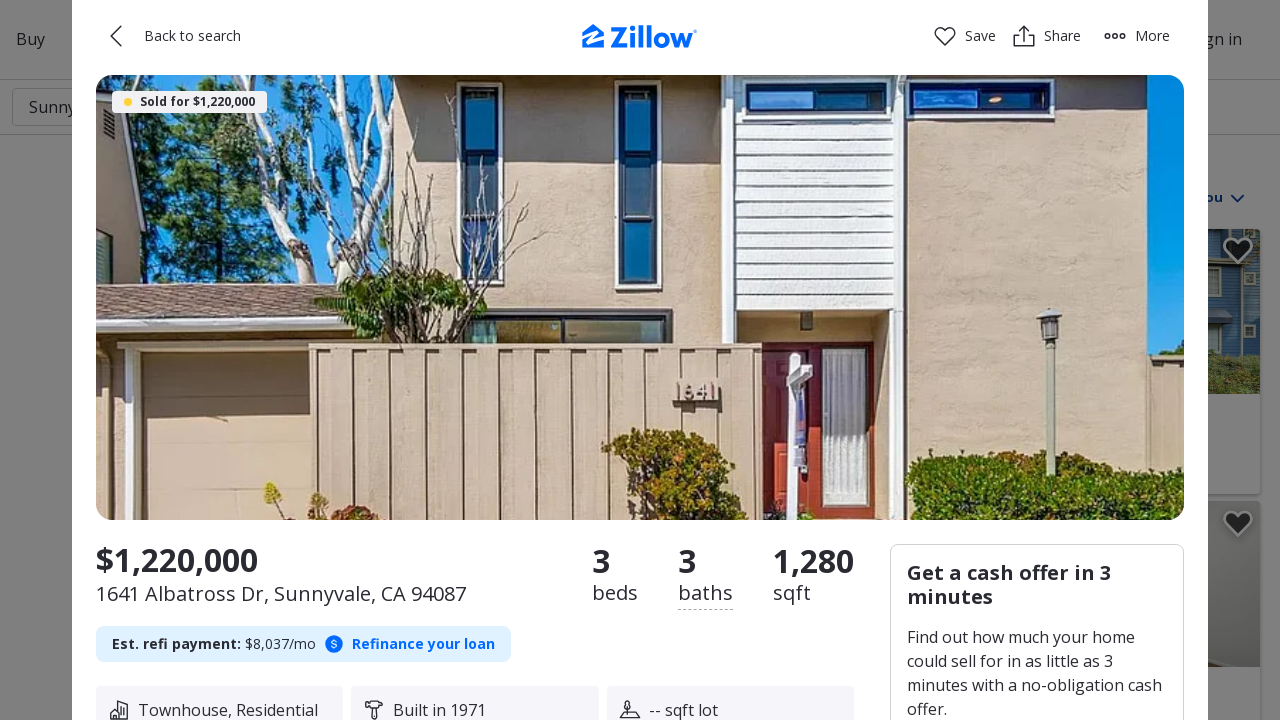

Located Price history section element
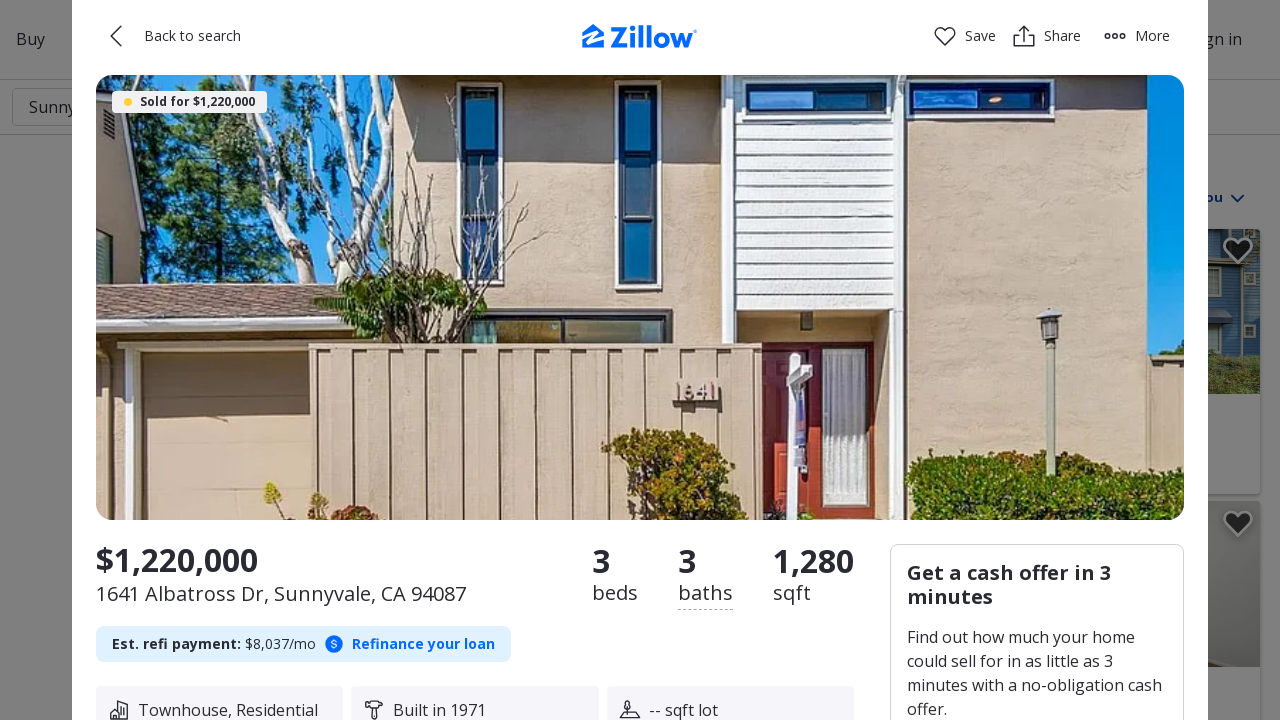

Located Price history Show more button
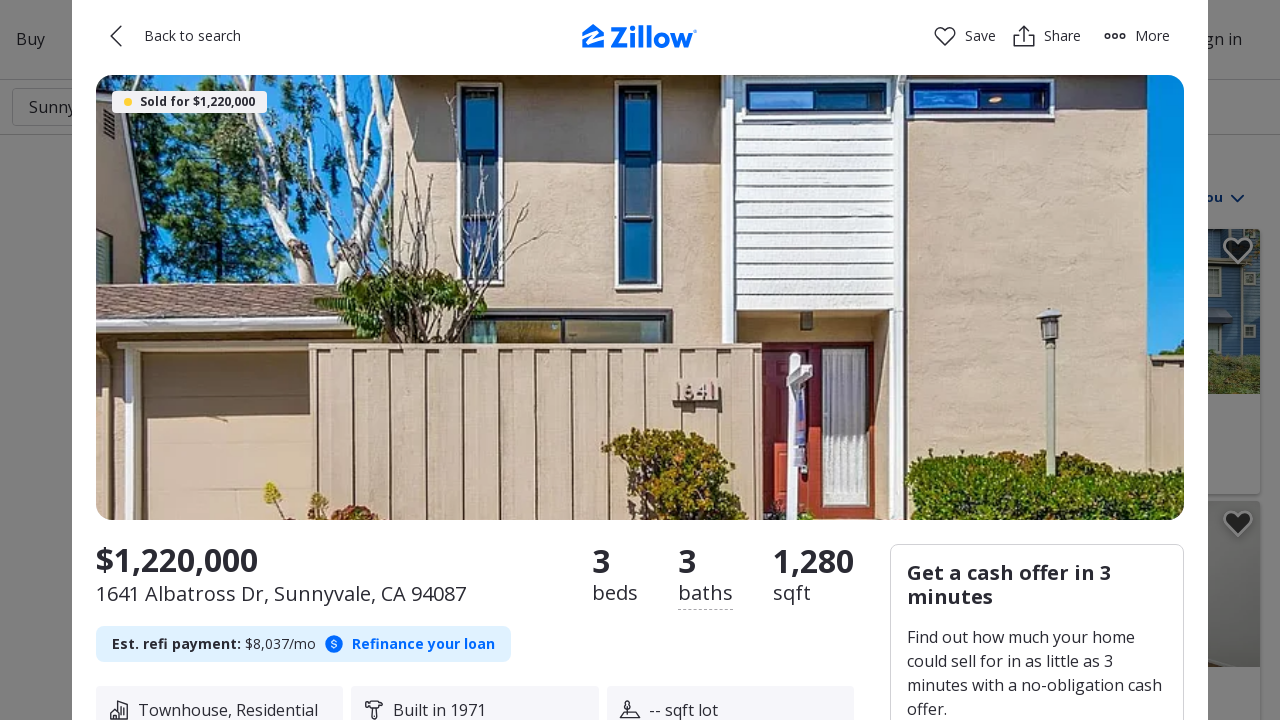

Clicked Show more button in Price history section at (153, 360) on h2:text-is("Price history") >> xpath=.. >> span:text-is("Show more") >> xpath=..
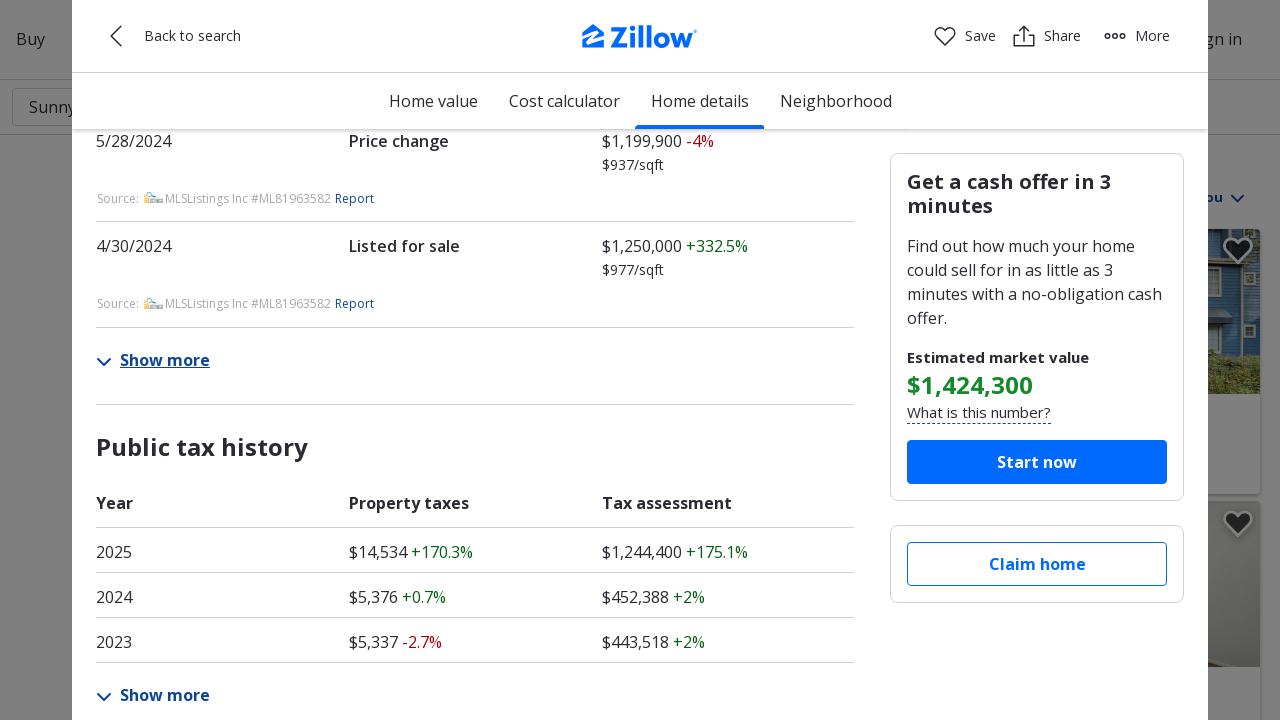

Located Public tax history section element
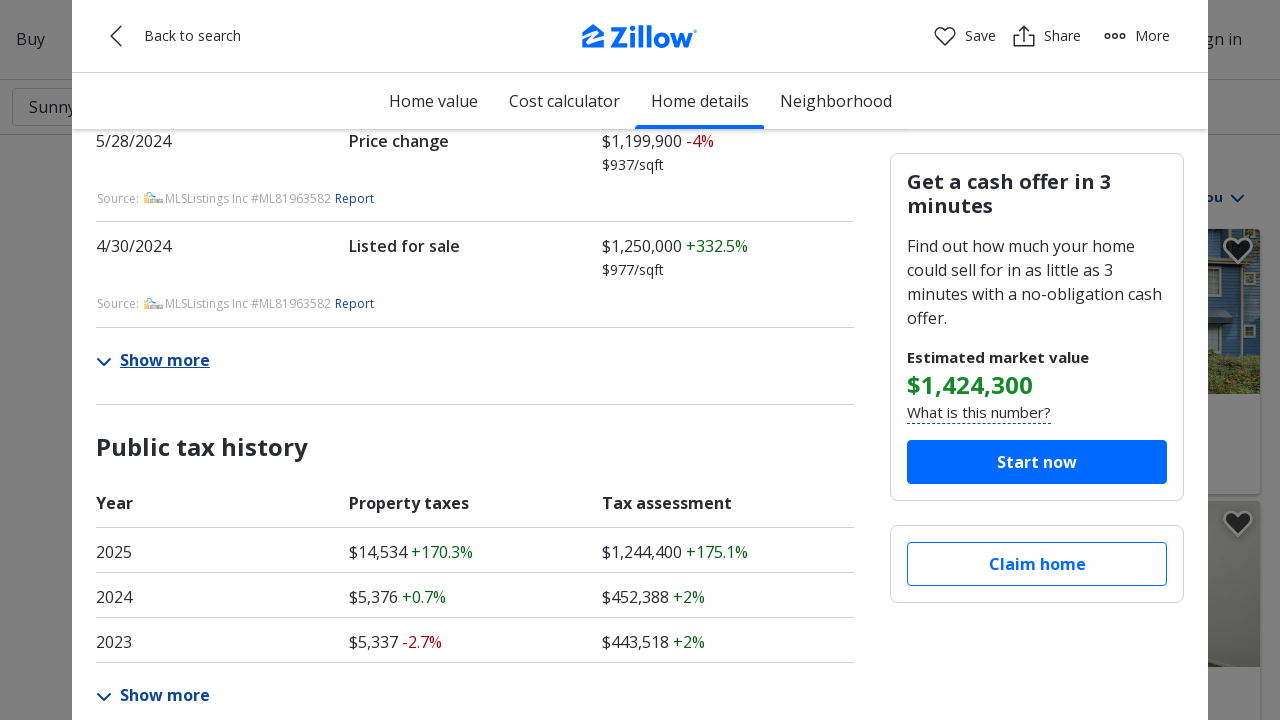

Located Public tax history Show more button
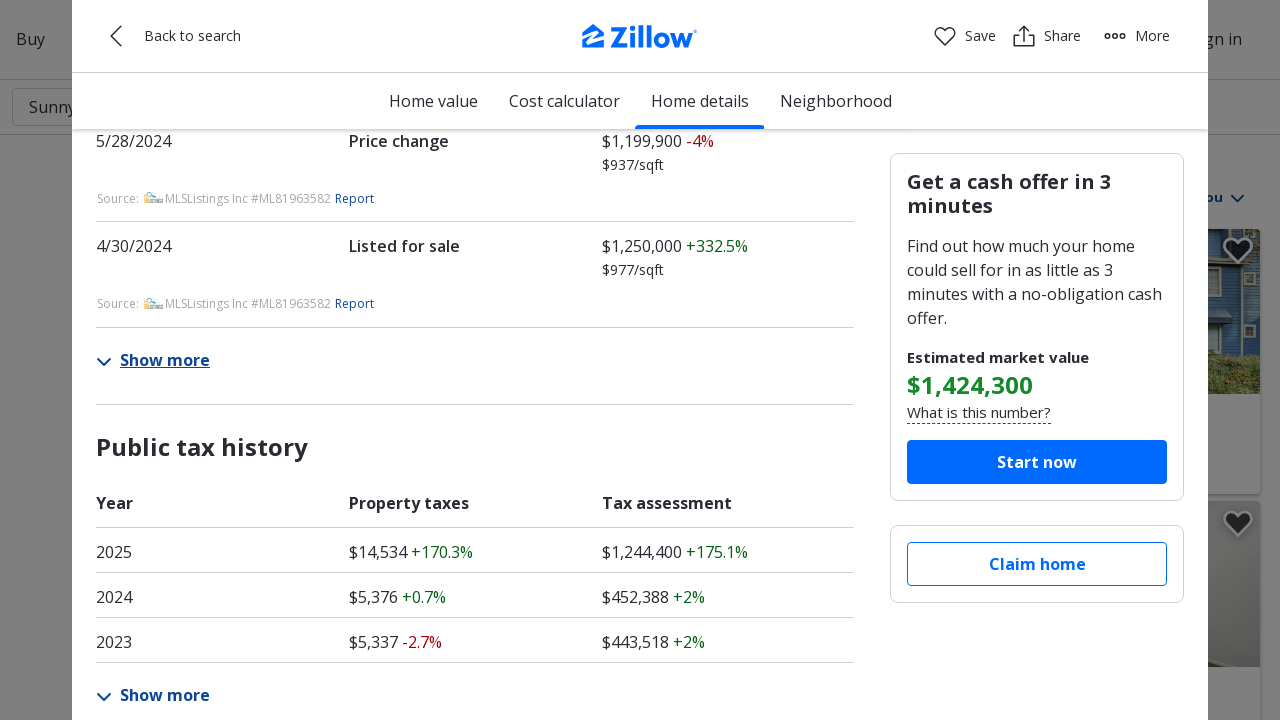

Clicked Show more button in Public tax history section at (153, 695) on h2:text-is("Public tax history") >> xpath=.. >> span:text-is("Show more") >> xpa
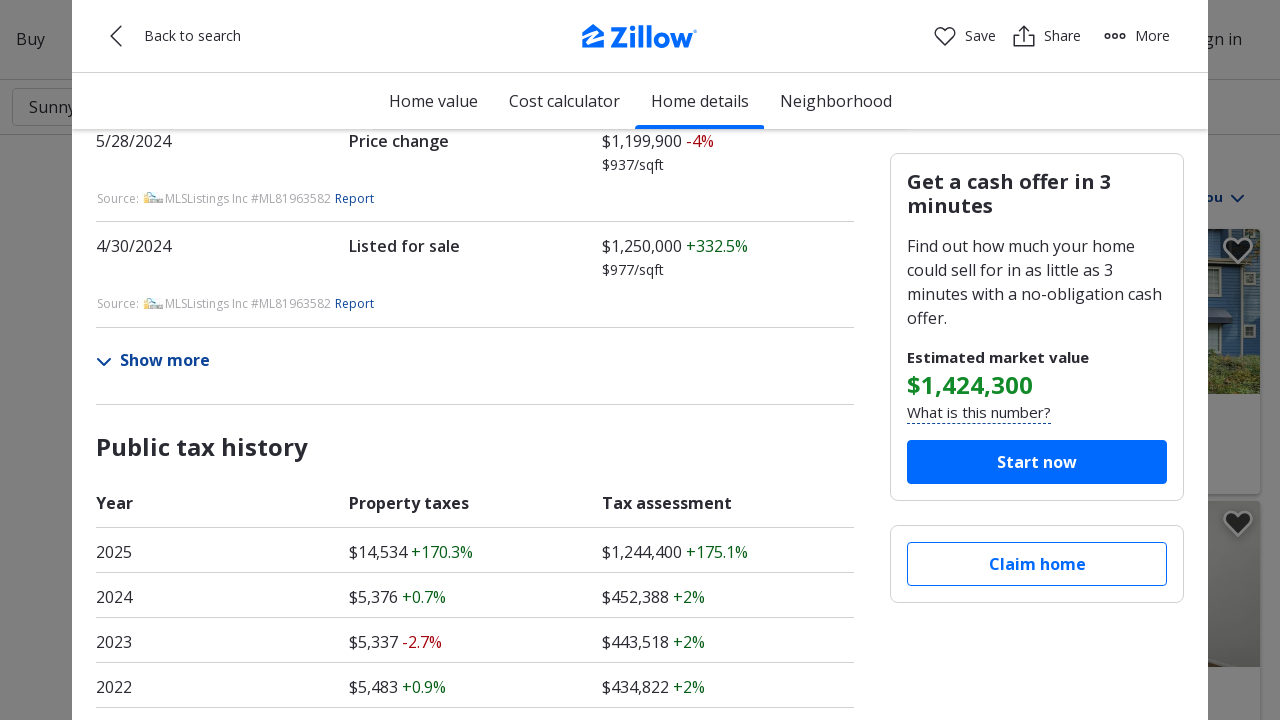

Located Facts and features section element (h4 variant)
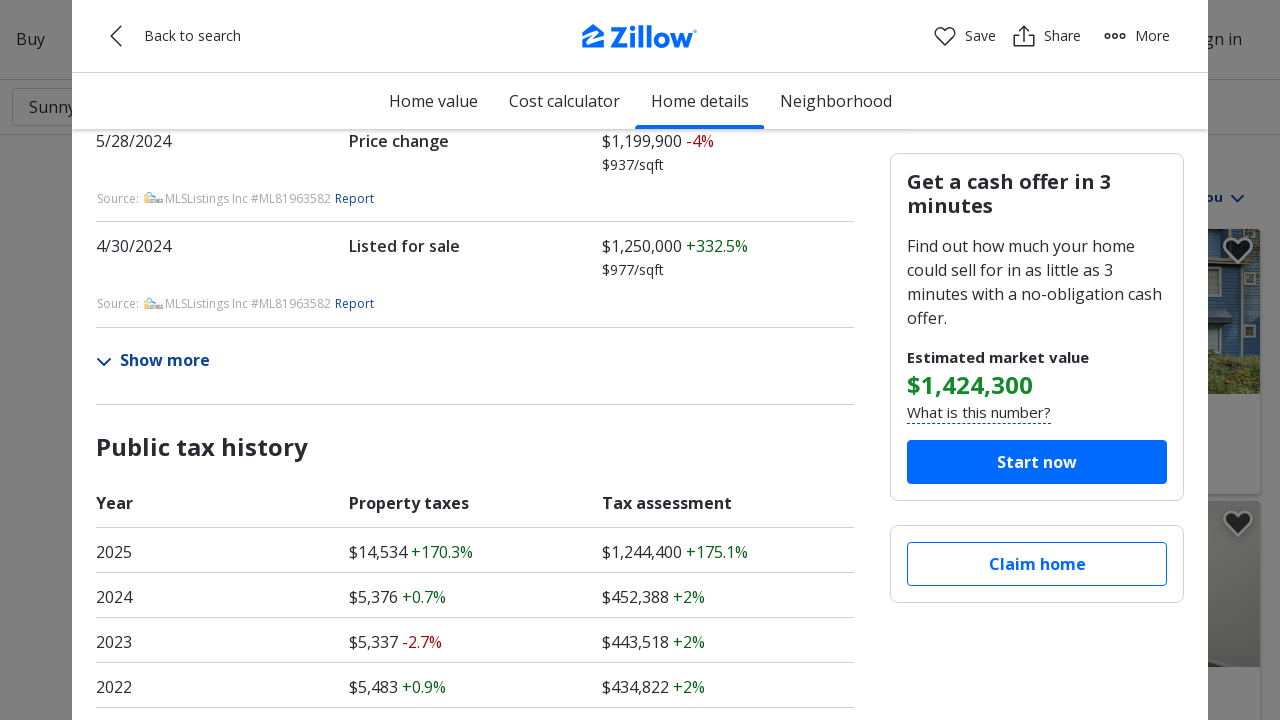

Located Facts & features section element (h2 variant)
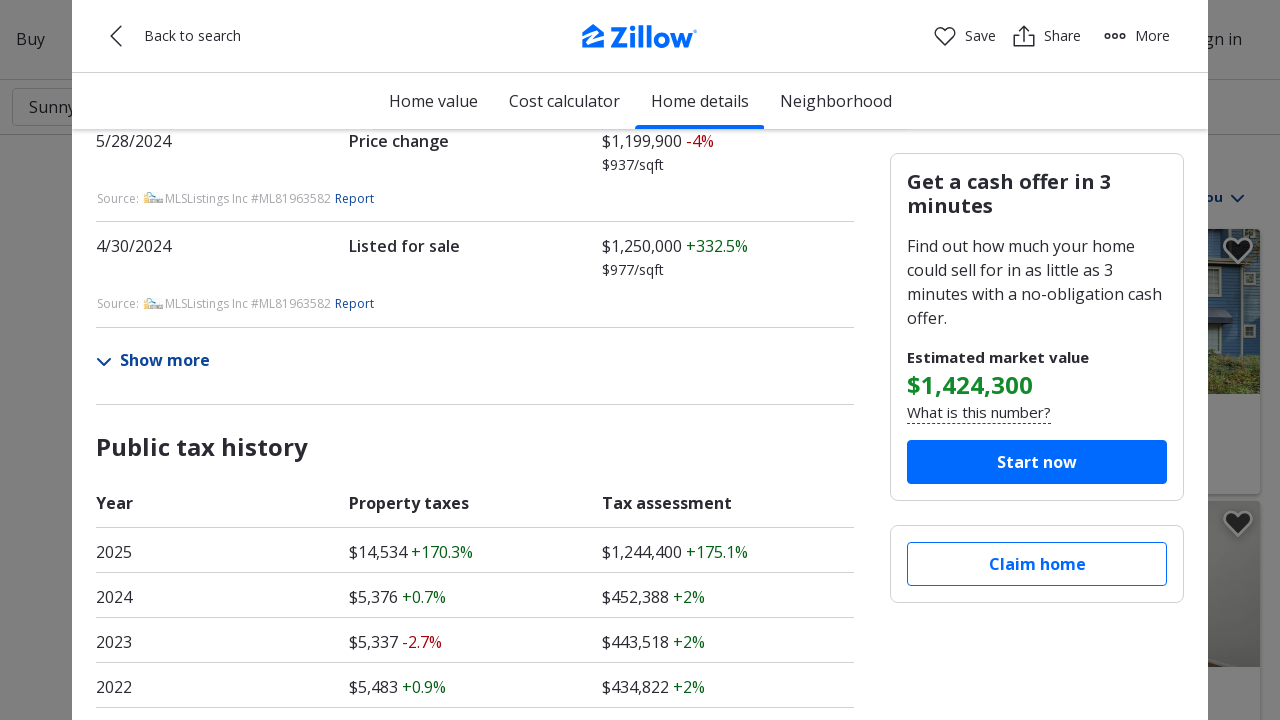

Located Facts and features 'See more facts and features' button
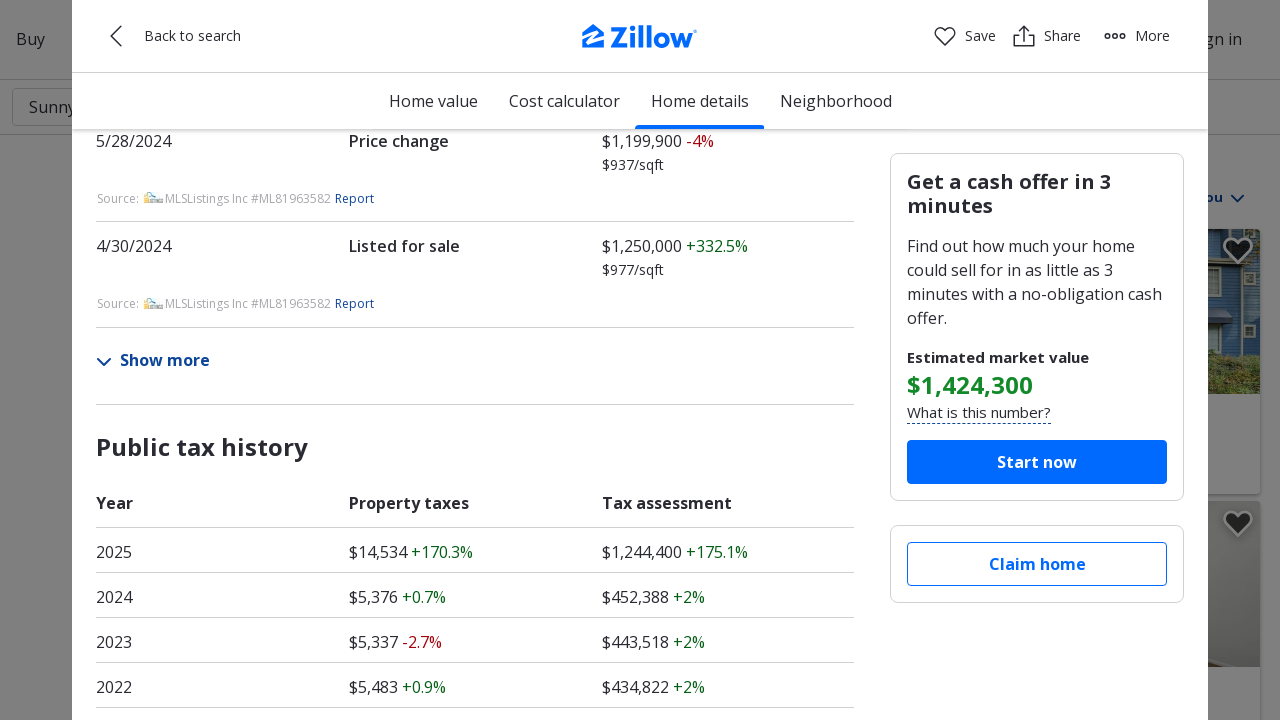

Located Facts and features 'Show more' button (fallback)
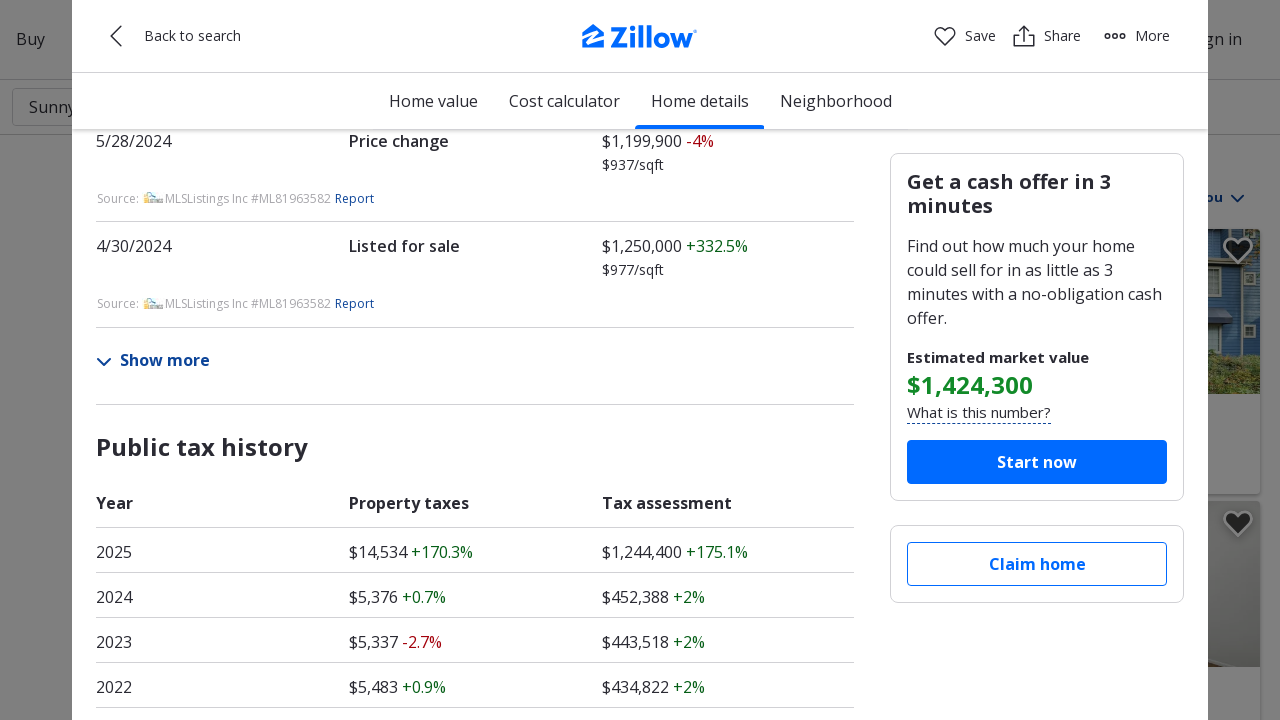

Clicked Show more button in Facts and features section at (165, 360) on h2:text-is("Facts & features") >> xpath=.. >> span:text-is("Show more")
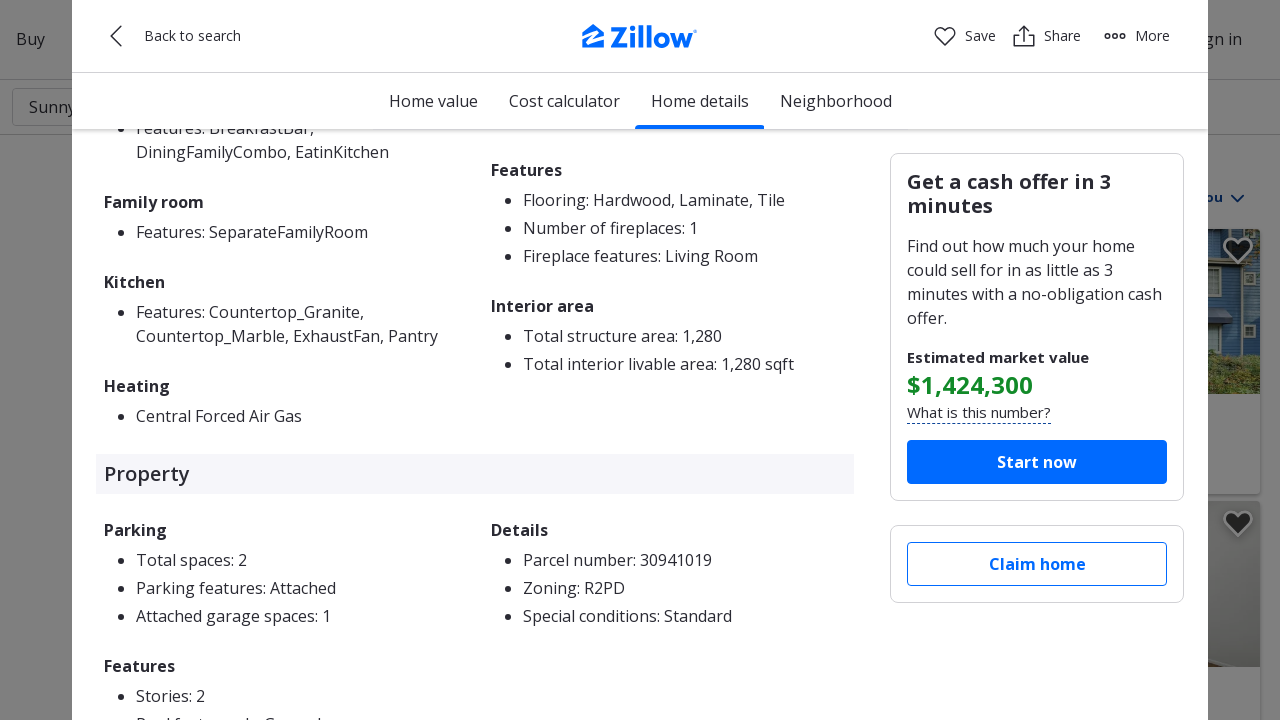

Waited for expanded content to load (domcontentloaded)
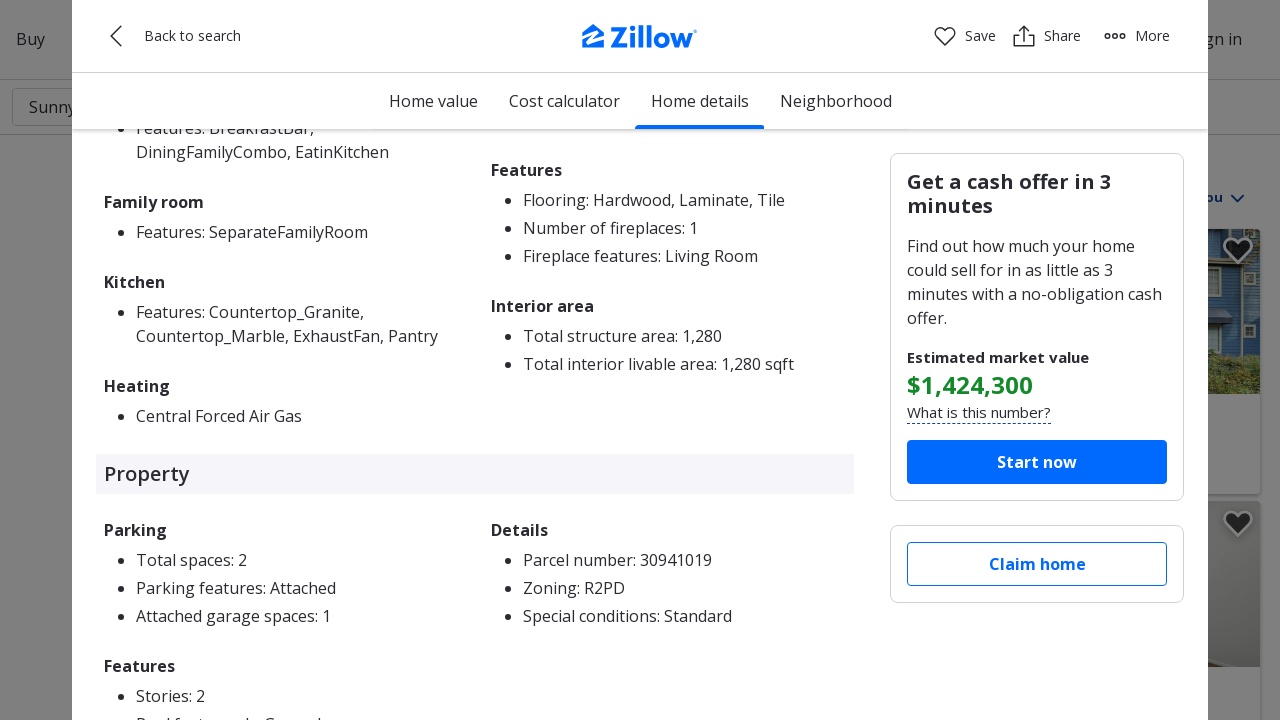

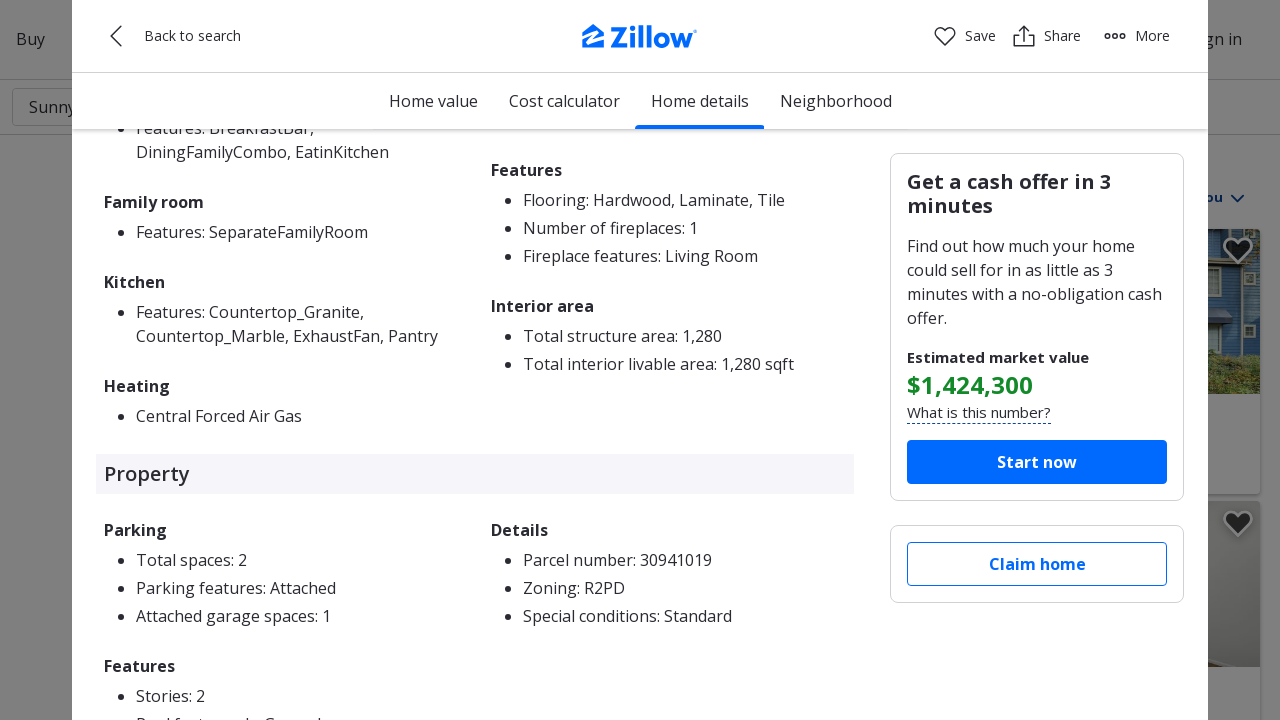